Navigates to The Useless Web and clicks the main button to trigger a random website redirect

Starting URL: https://theuselessweb.com/

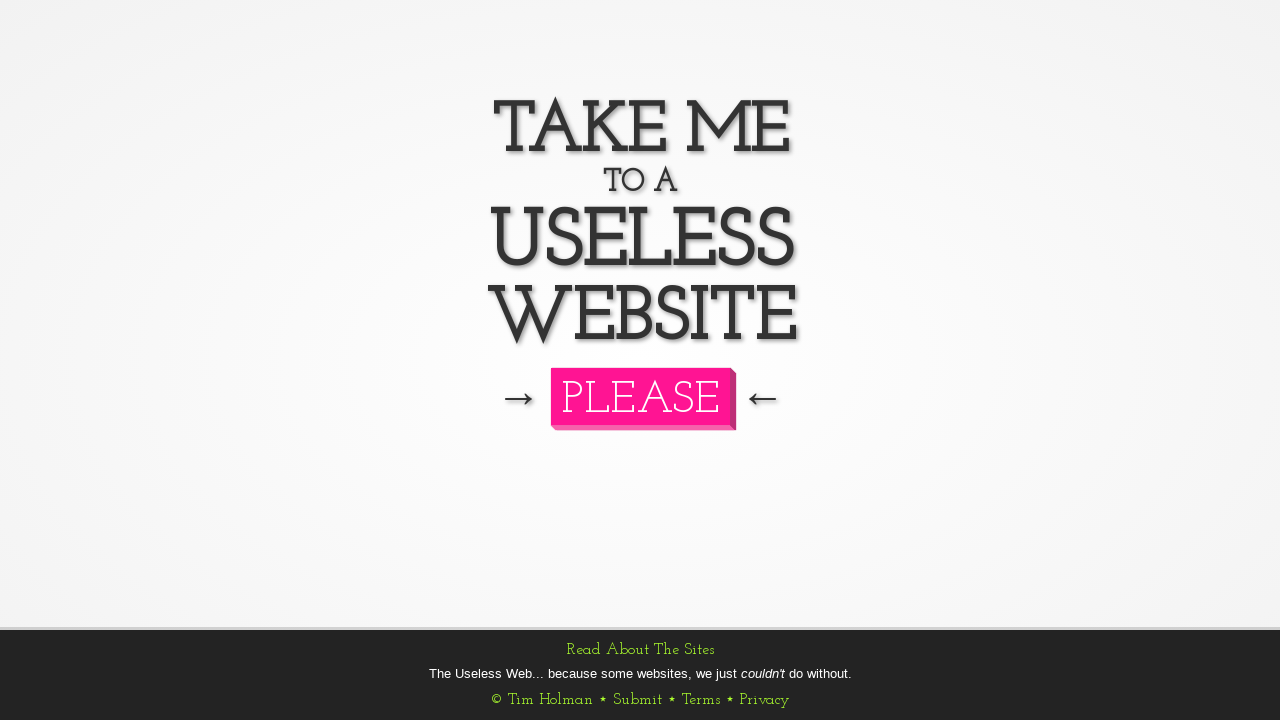

Navigated to The Useless Web homepage
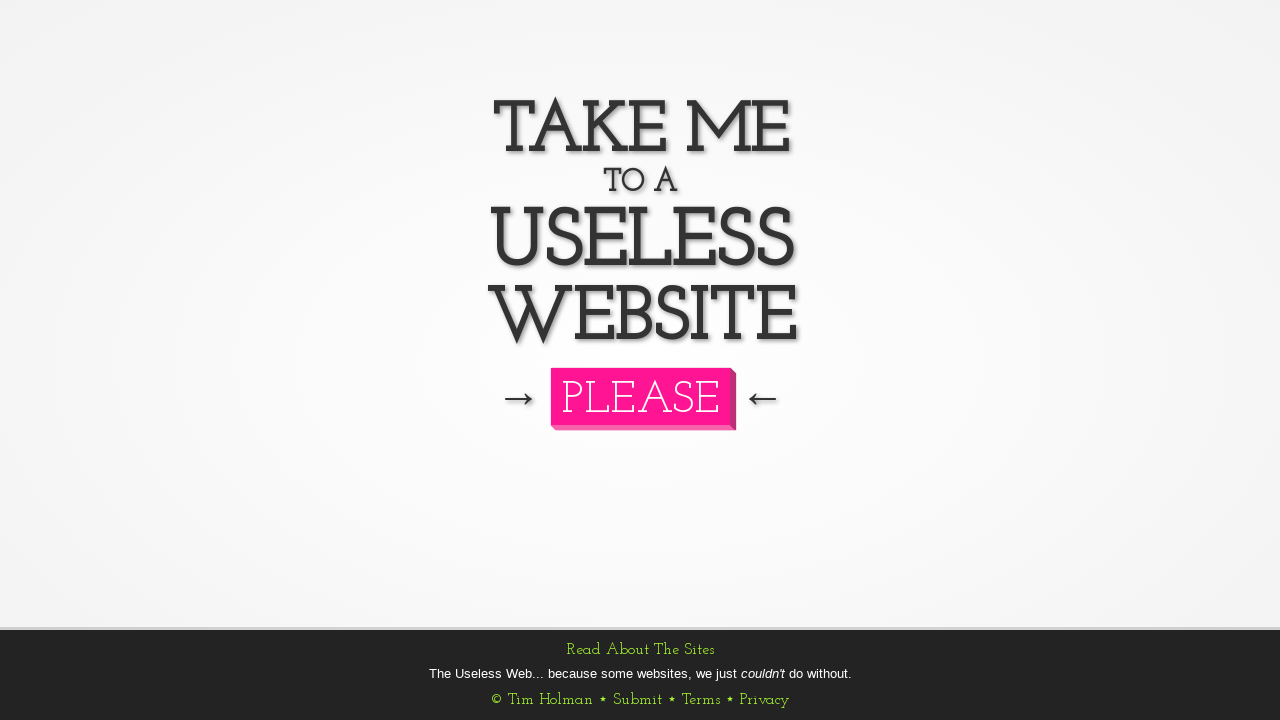

Clicked the main button to trigger random website redirect at (640, 396) on #button
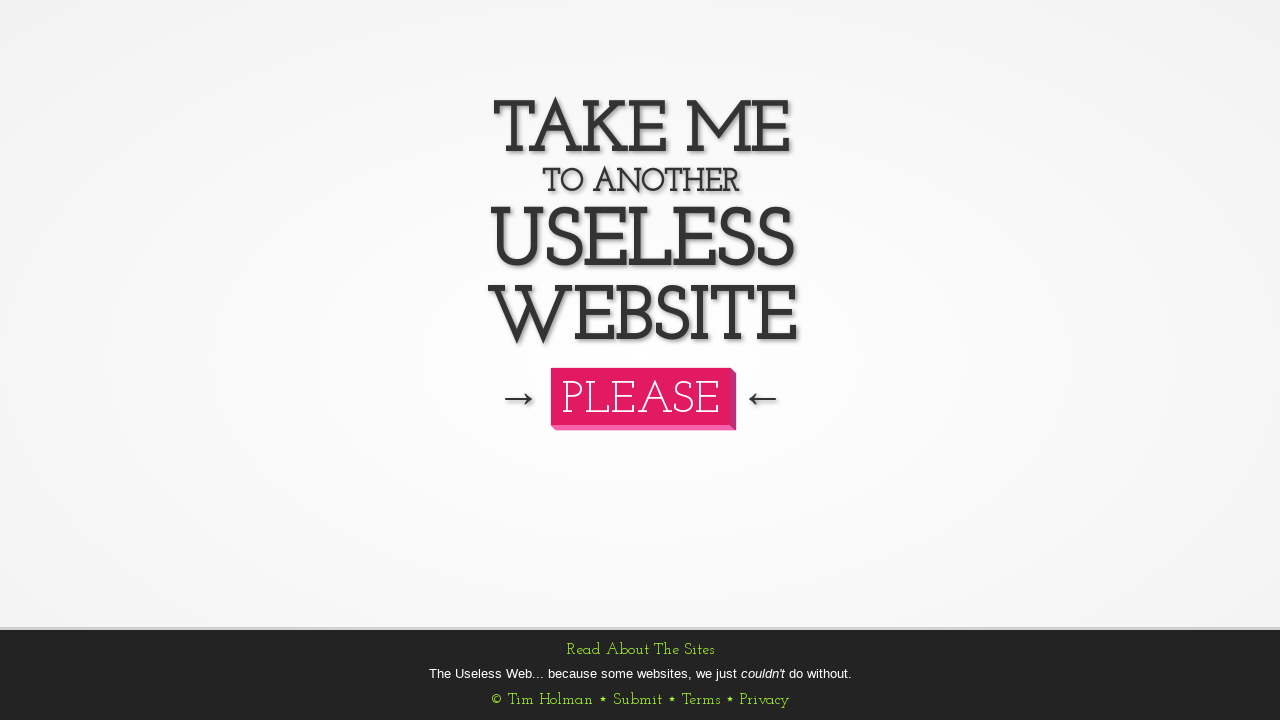

Random website loaded and network became idle
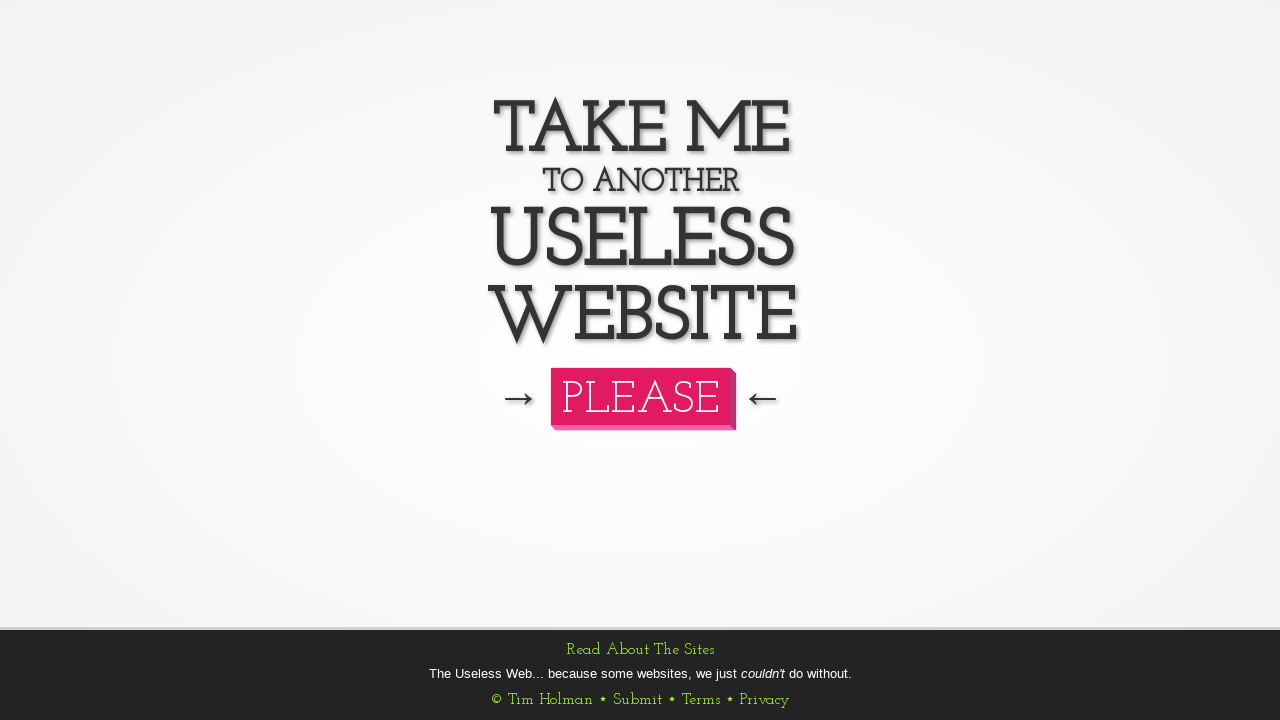

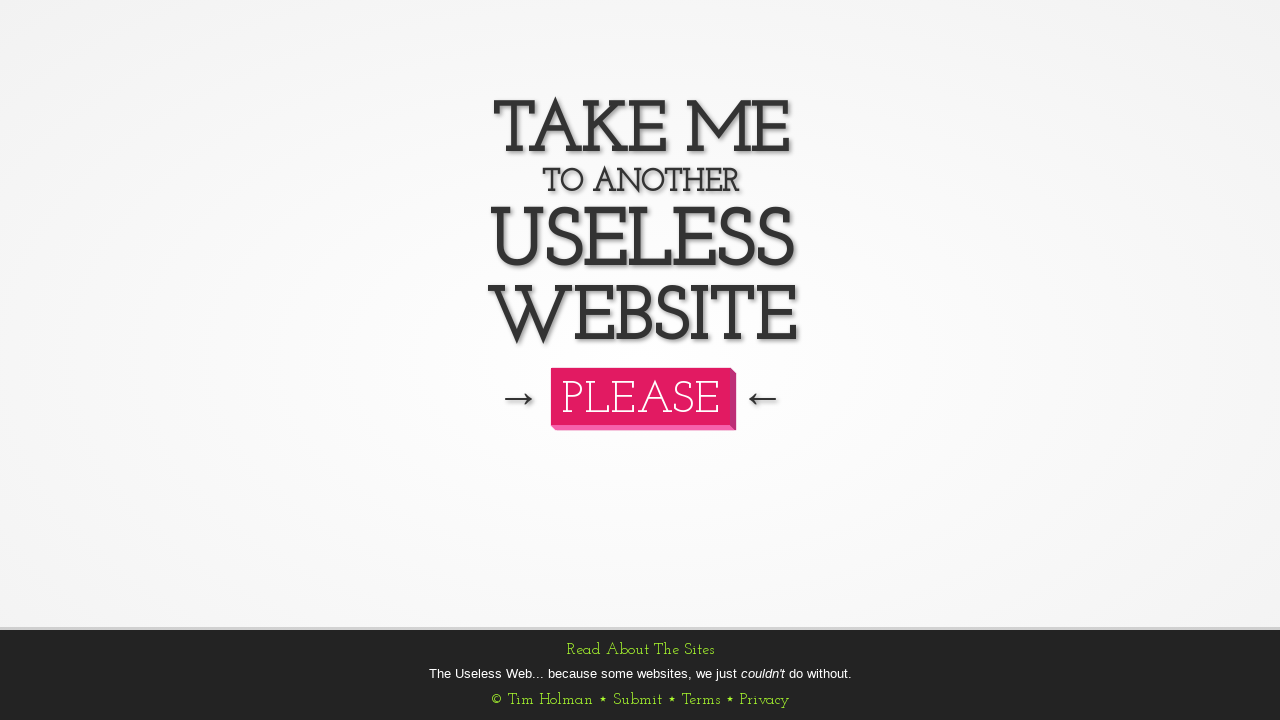